Tests percentage calculator with zero percentage by calculating 0% of 100

Starting URL: http://www.calculator.net/

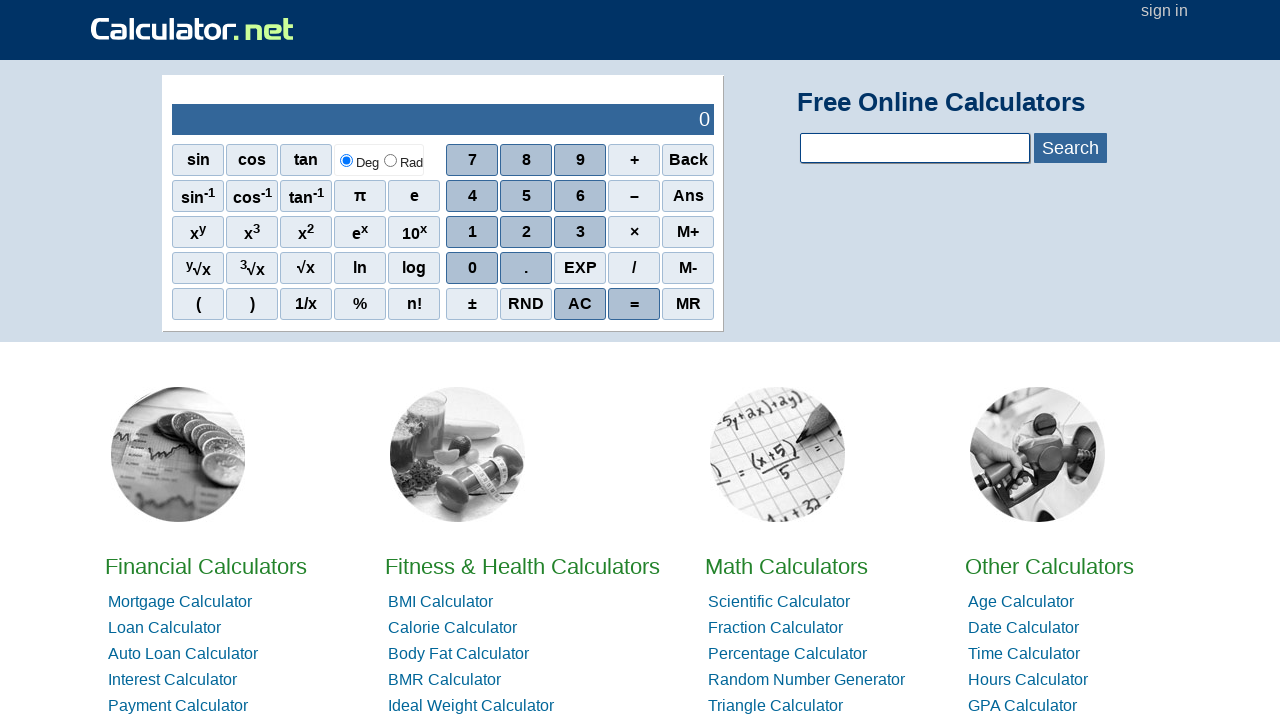

Clicked on Math Calculators link at (786, 566) on xpath=//*[@id='homelistwrap']/div[3]/div[2]/a
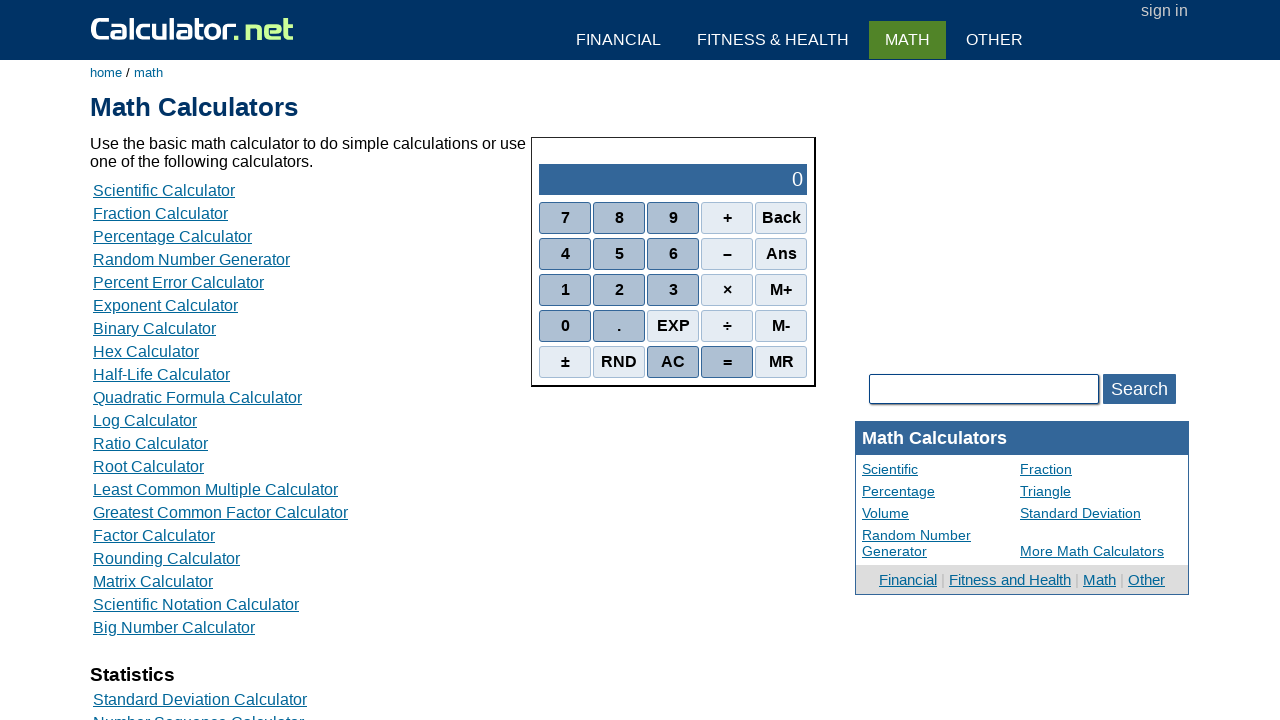

Clicked on Percent Calculator link at (172, 236) on xpath=//*[@id='content']/table[2]/tbody/tr/td/div[3]/a
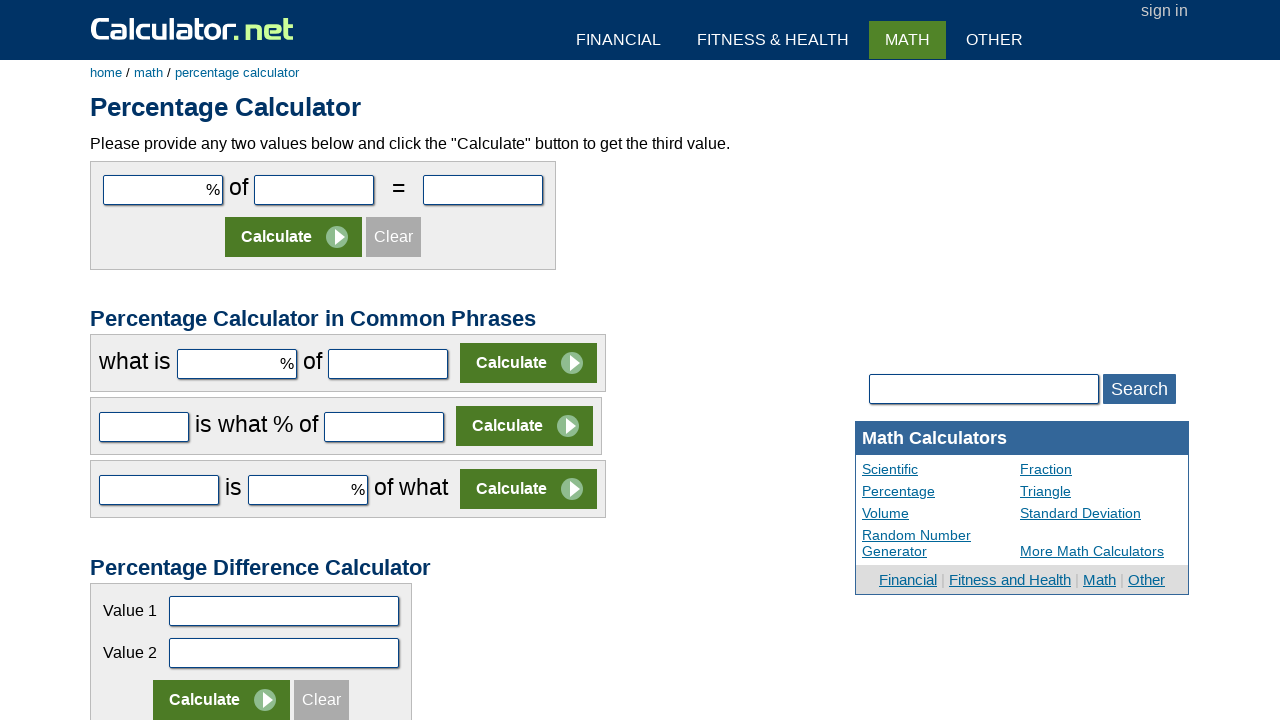

Filled percentage field with 0 on #cpar1
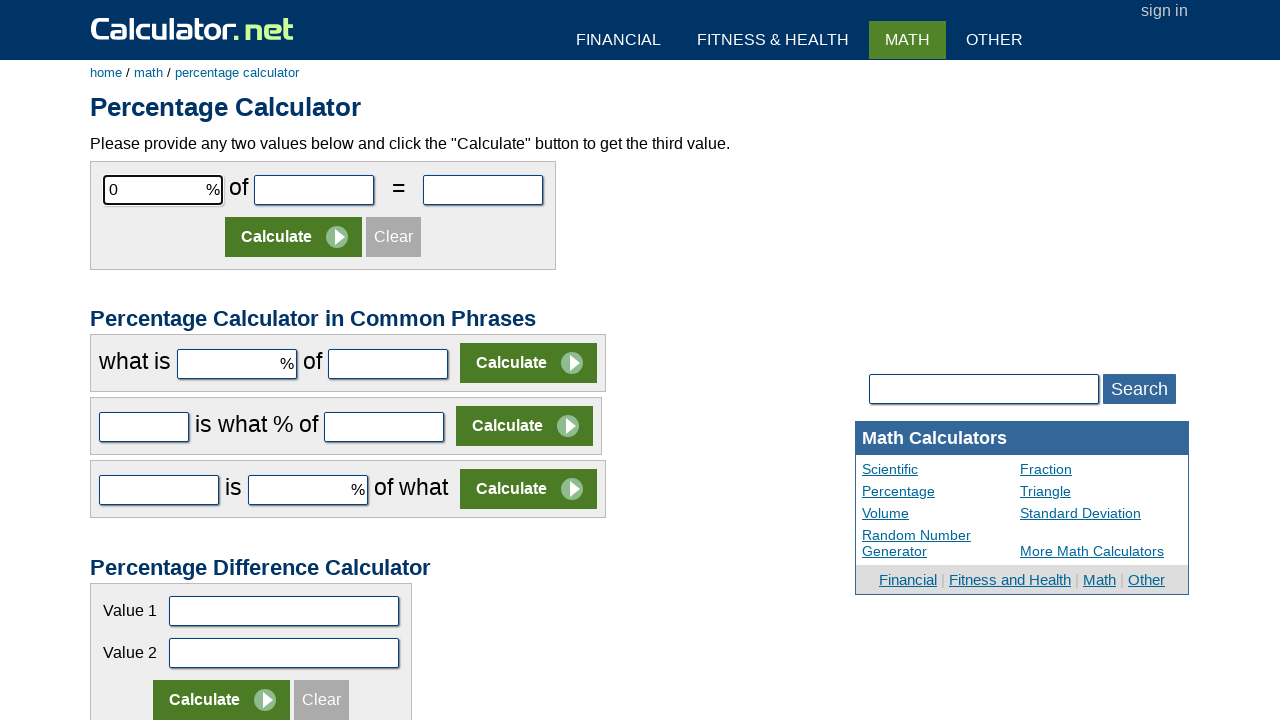

Filled value field with 100 on #cpar2
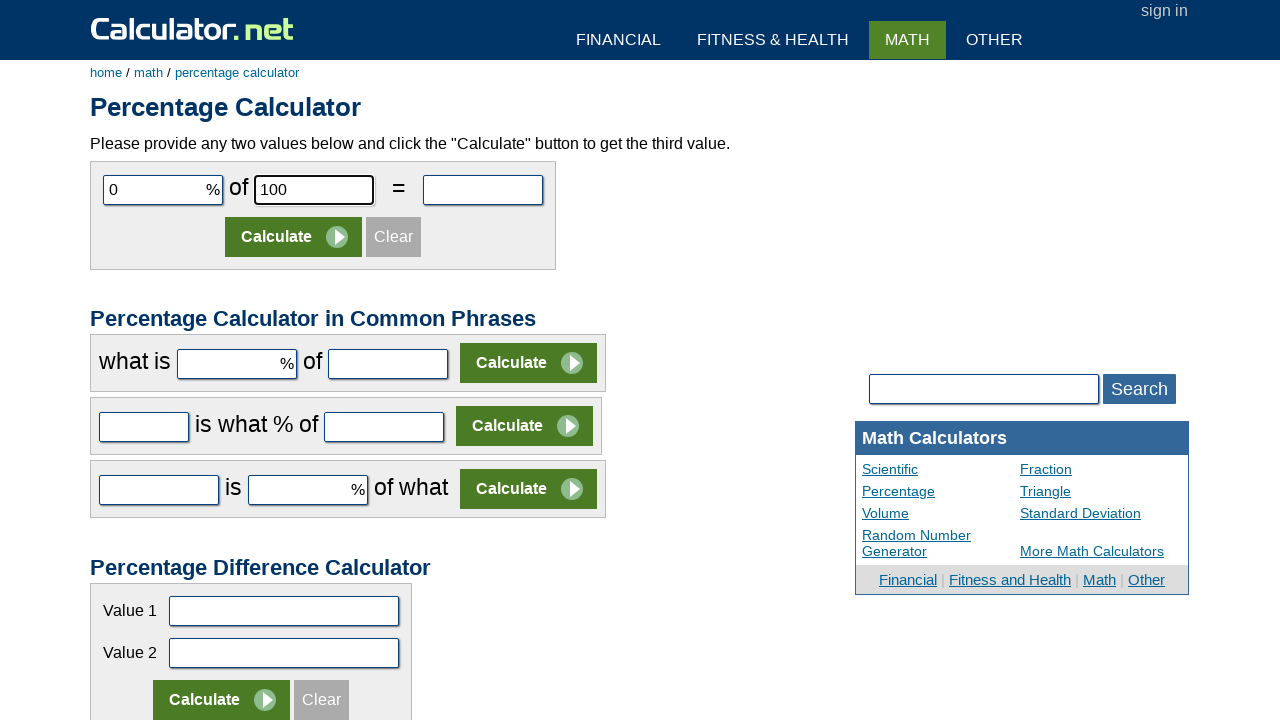

Clicked calculate button at (294, 237) on xpath=//*[@id='content']/form[1]/table/tbody/tr[2]/td/input[2]
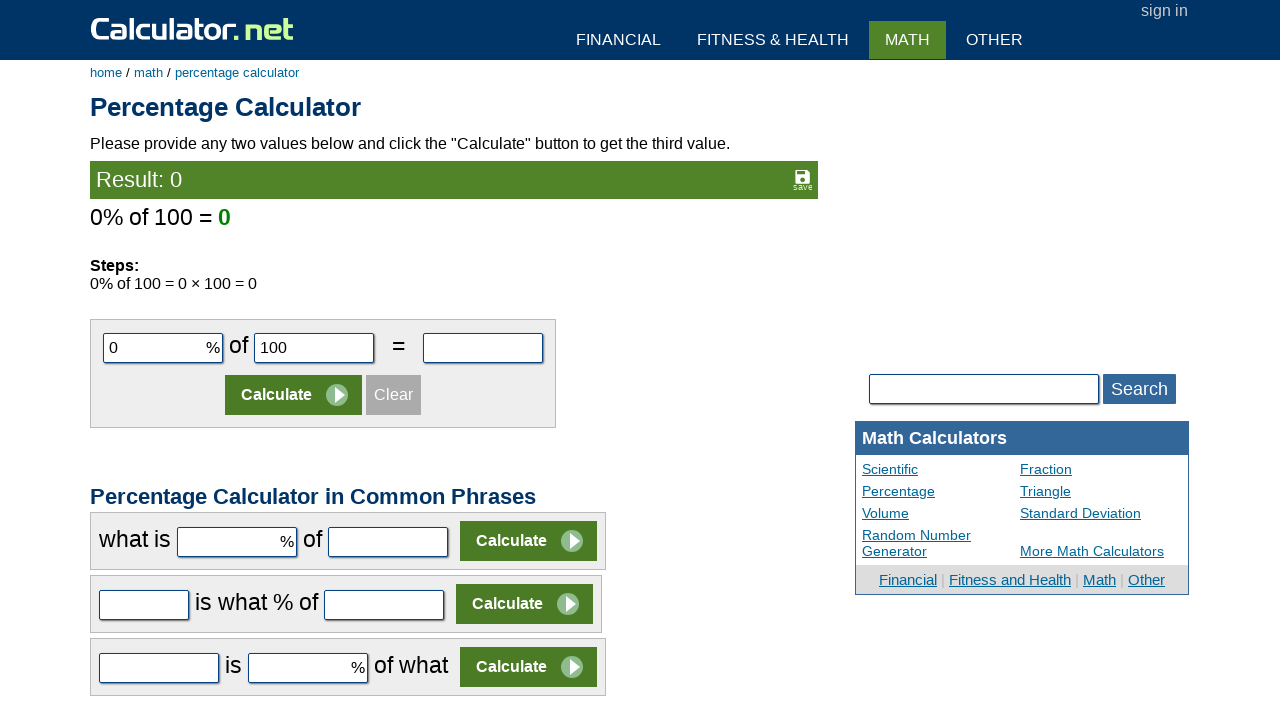

Result appeared - calculated 0% of 100
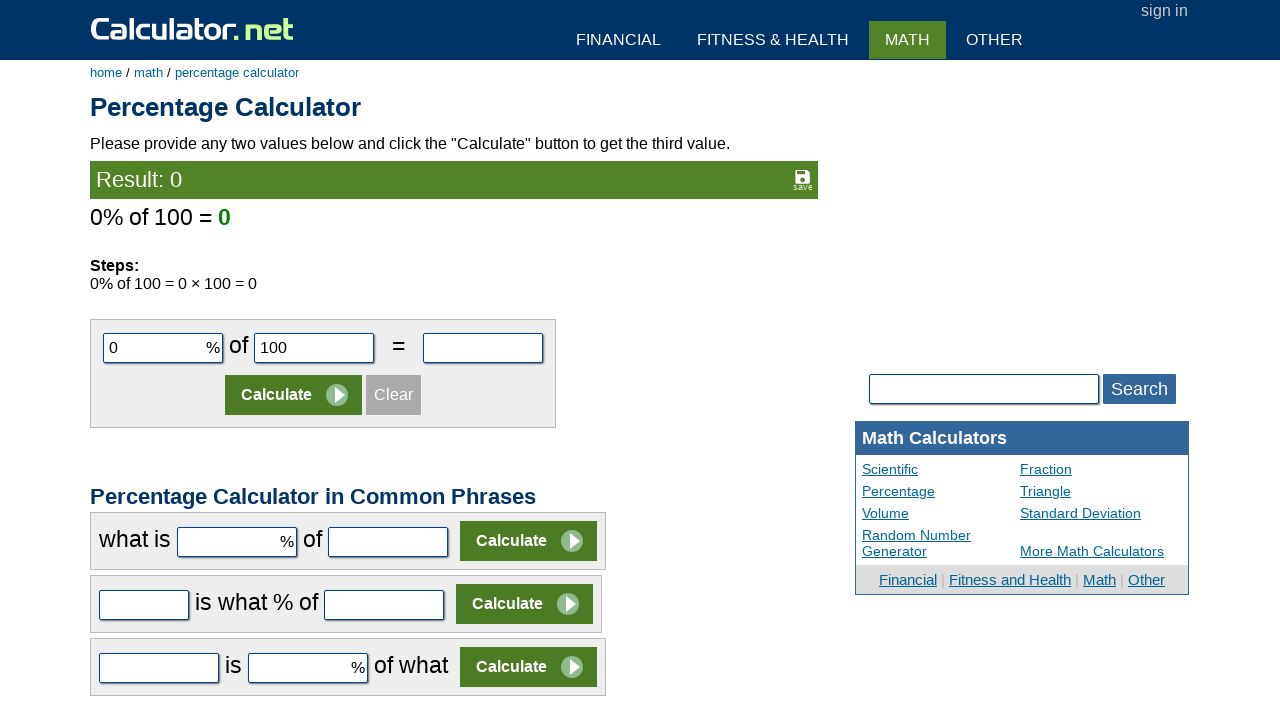

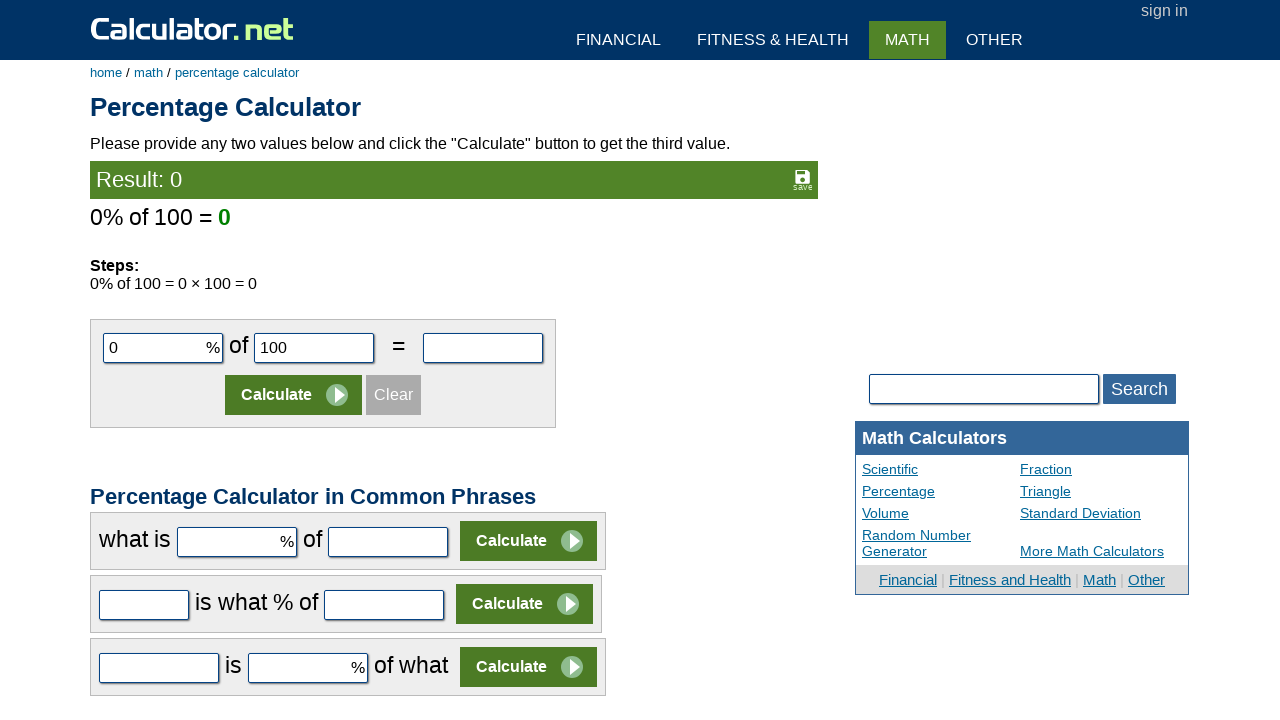